Tests dropdown select functionality by selecting options using three different methods: by visible text ("Two"), by index (3), and by value ("four").

Starting URL: https://training-support.net/webelements/selects

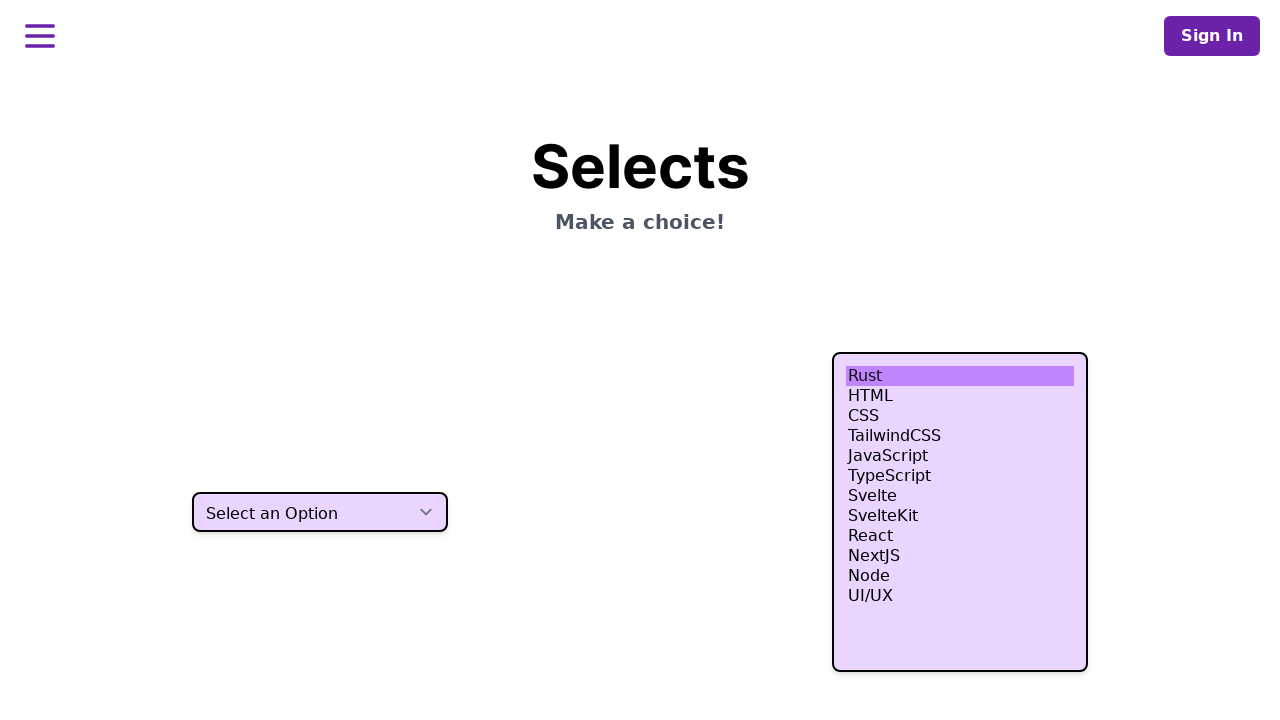

Selected option 'Two' from dropdown by visible text on select.h-10
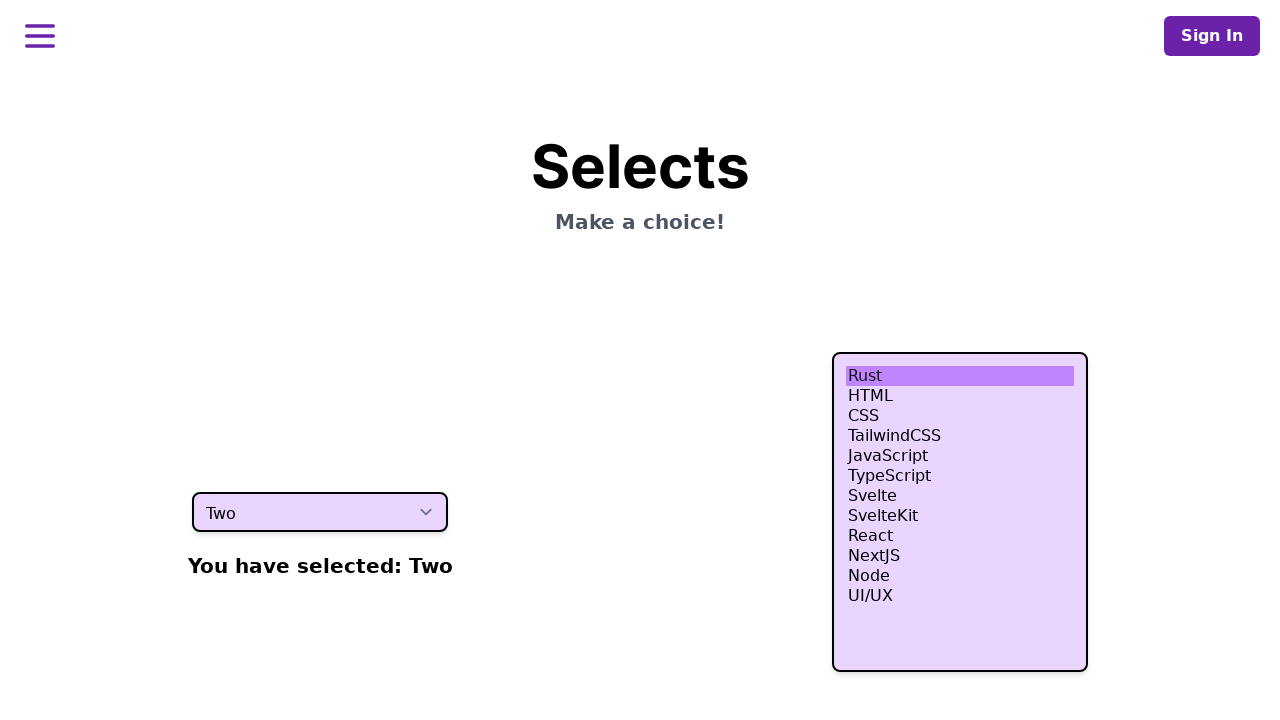

Selected option at index 3 (4th option) from dropdown on select.h-10
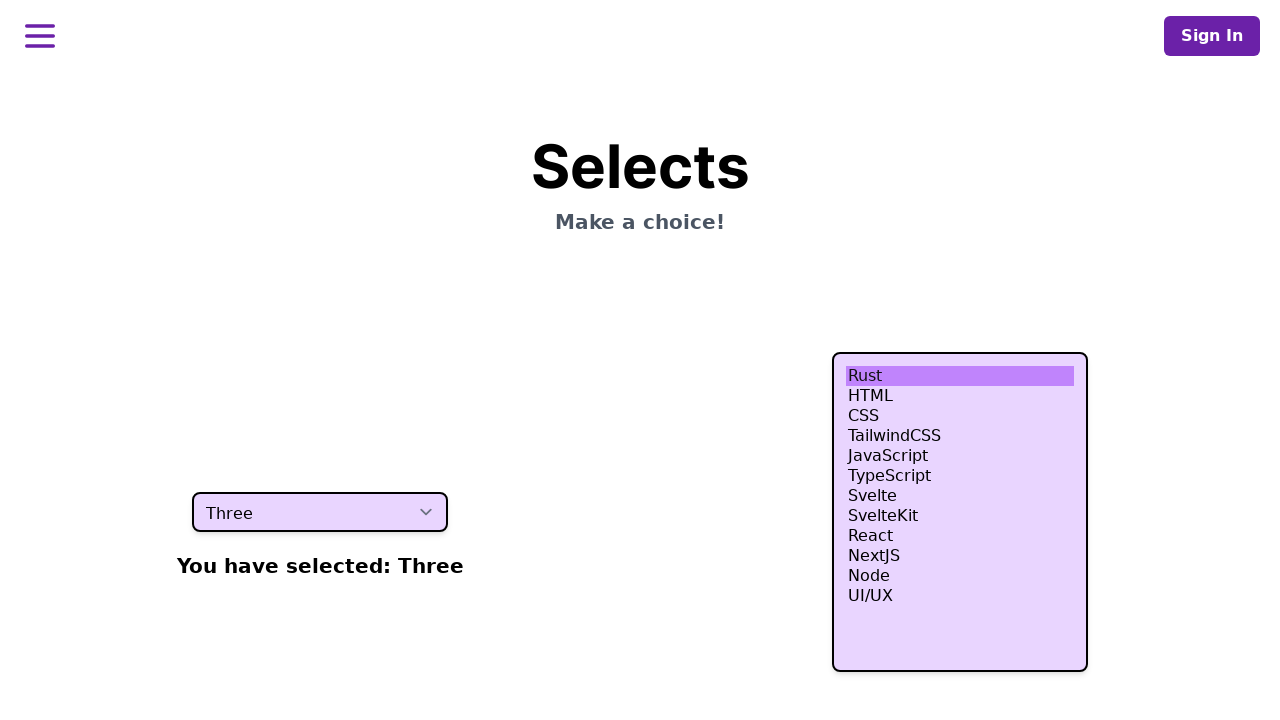

Selected option with value 'four' from dropdown on select.h-10
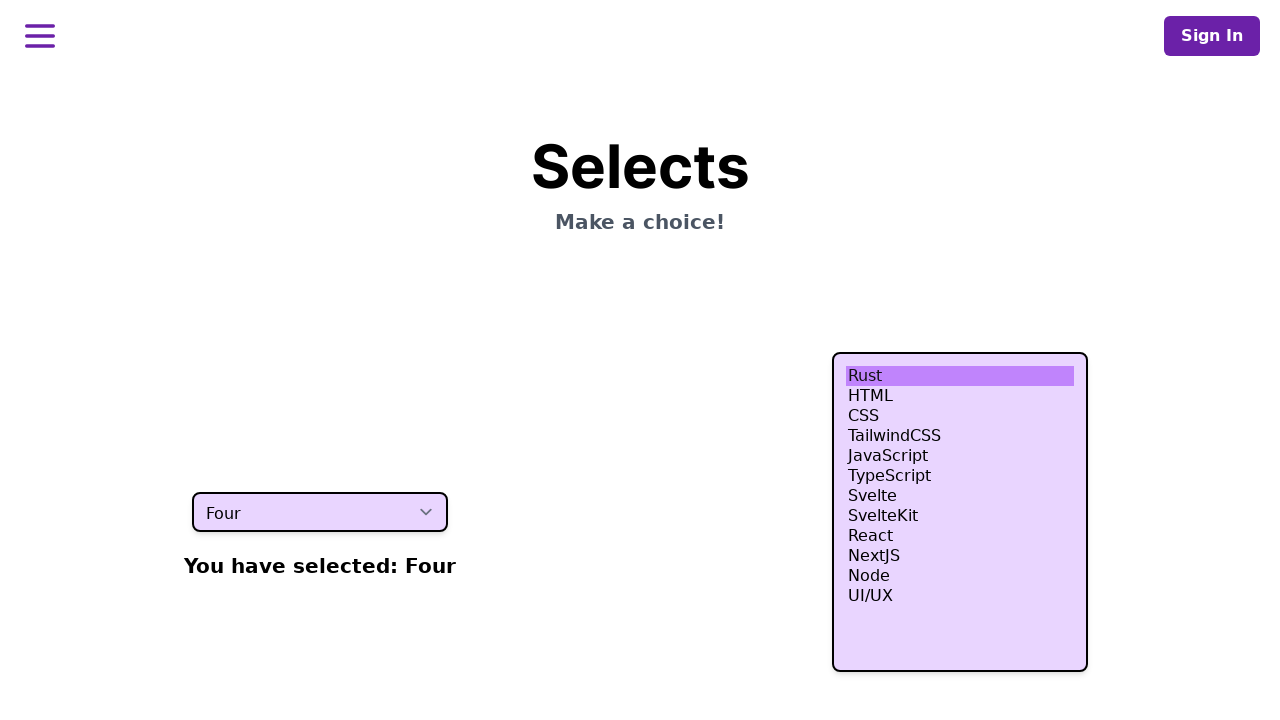

Waited 500ms to verify dropdown selection
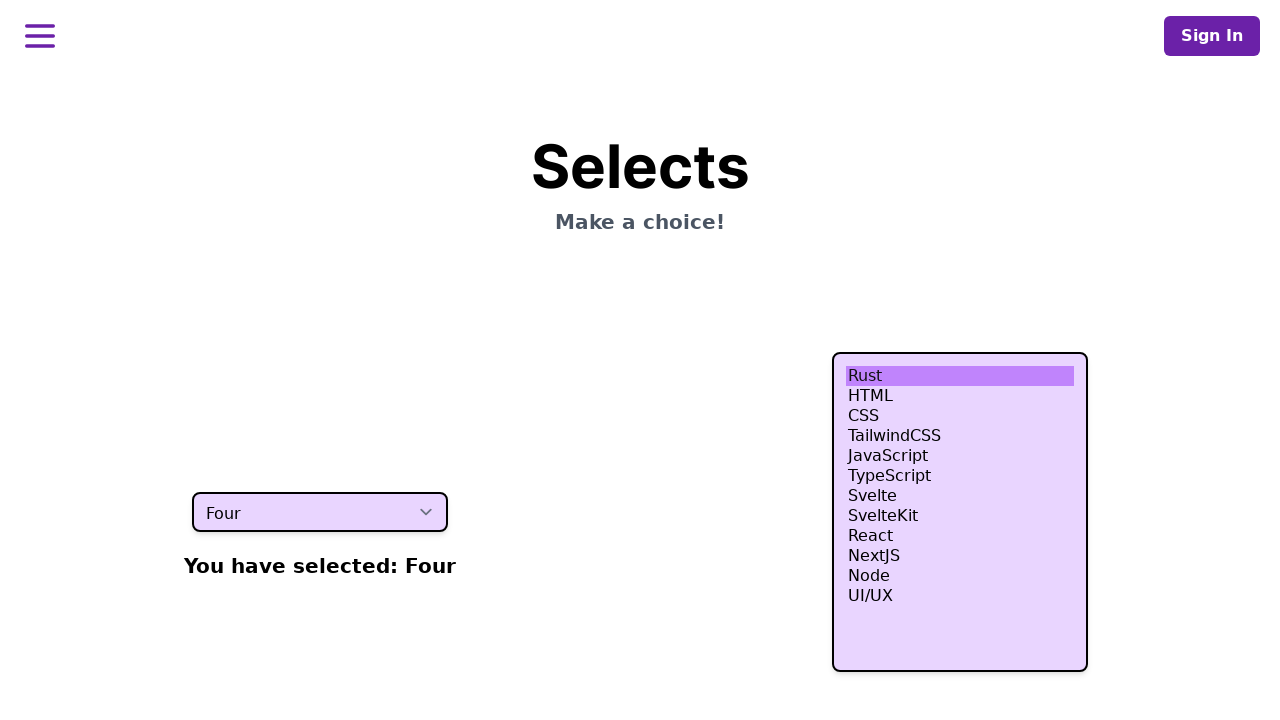

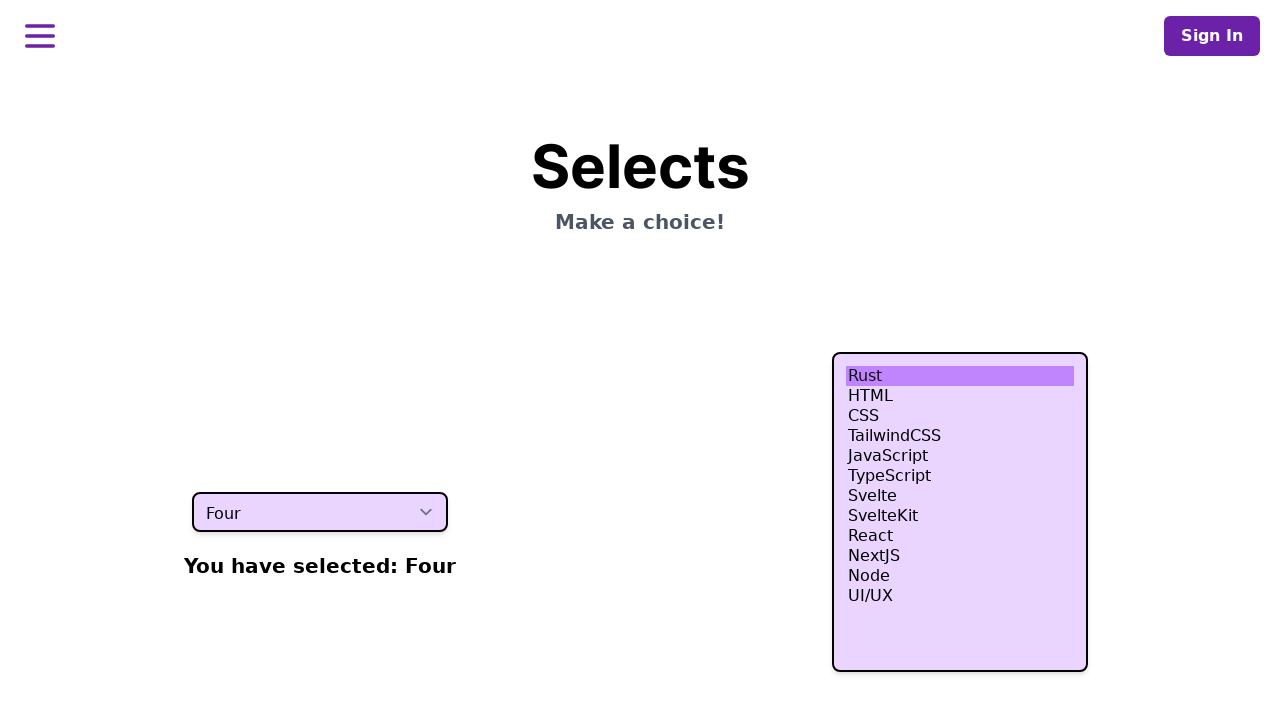